Tests JavaScript alert acceptance by clicking a button that triggers an alert and accepting it

Starting URL: https://automationfc.github.io/basic-form/index.html

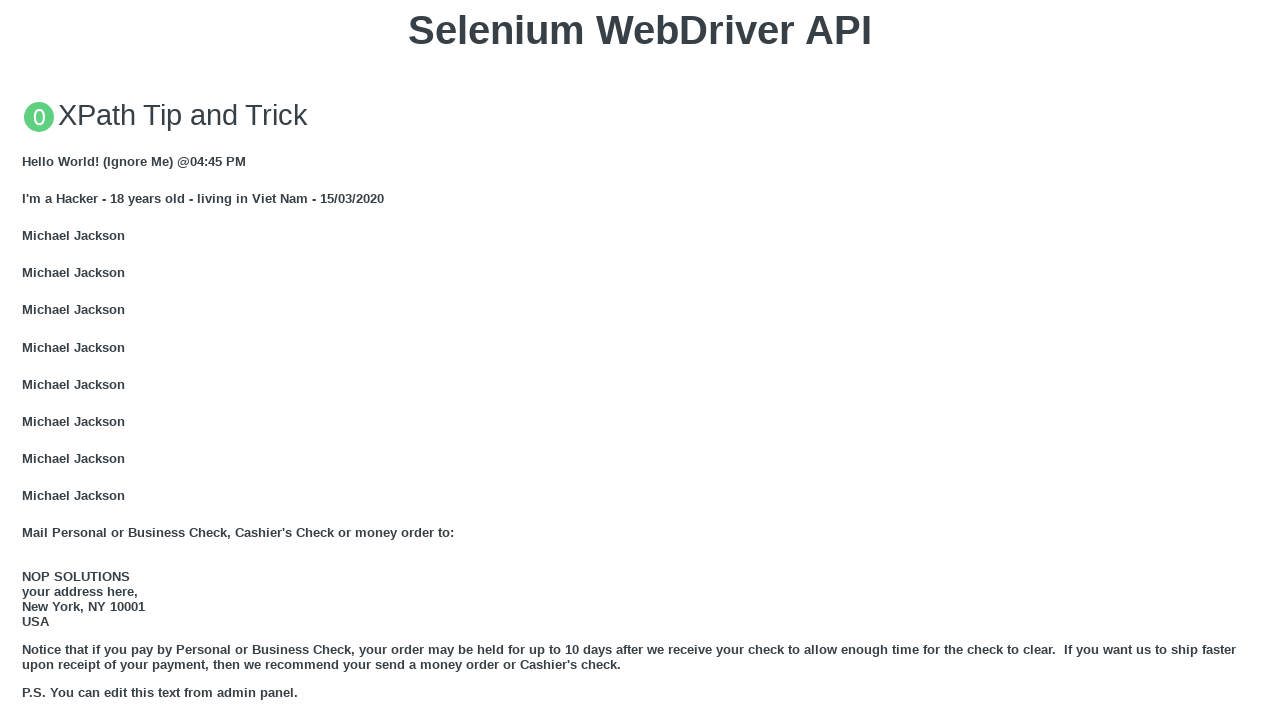

Set up dialog handler to accept alerts
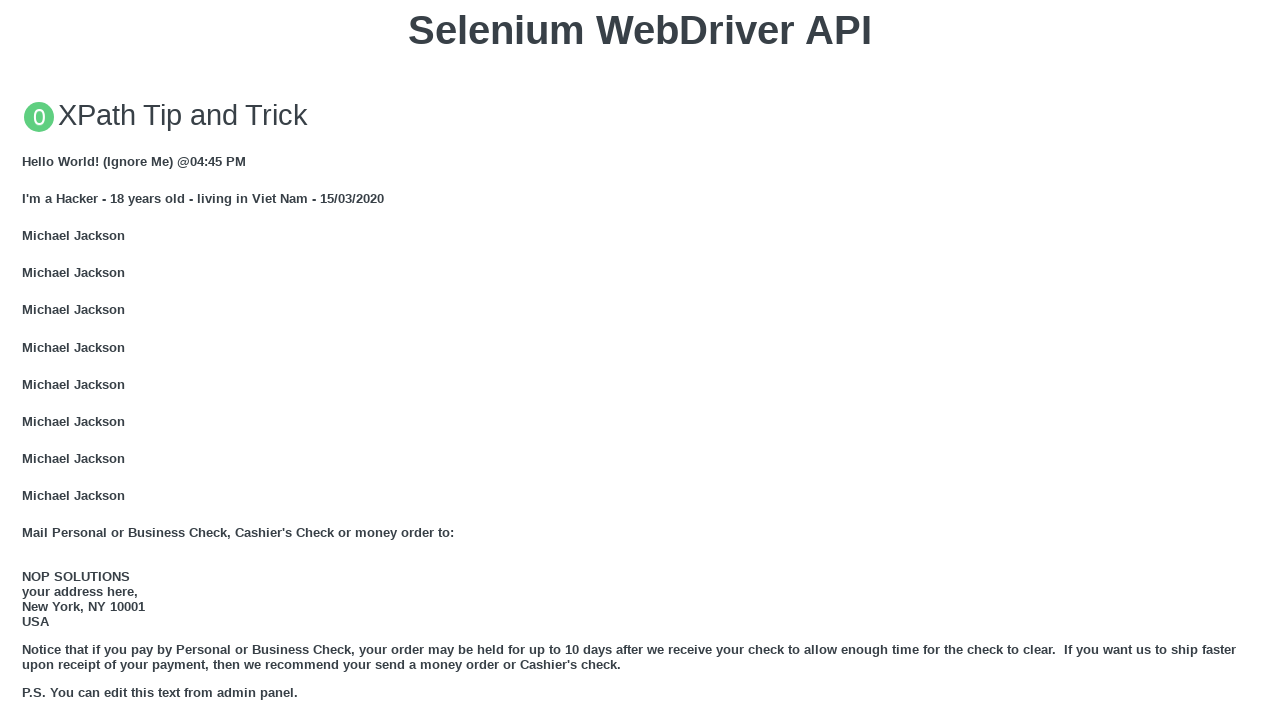

Clicked button to trigger JavaScript alert at (640, 360) on xpath=//button[text()='Click for JS Alert']
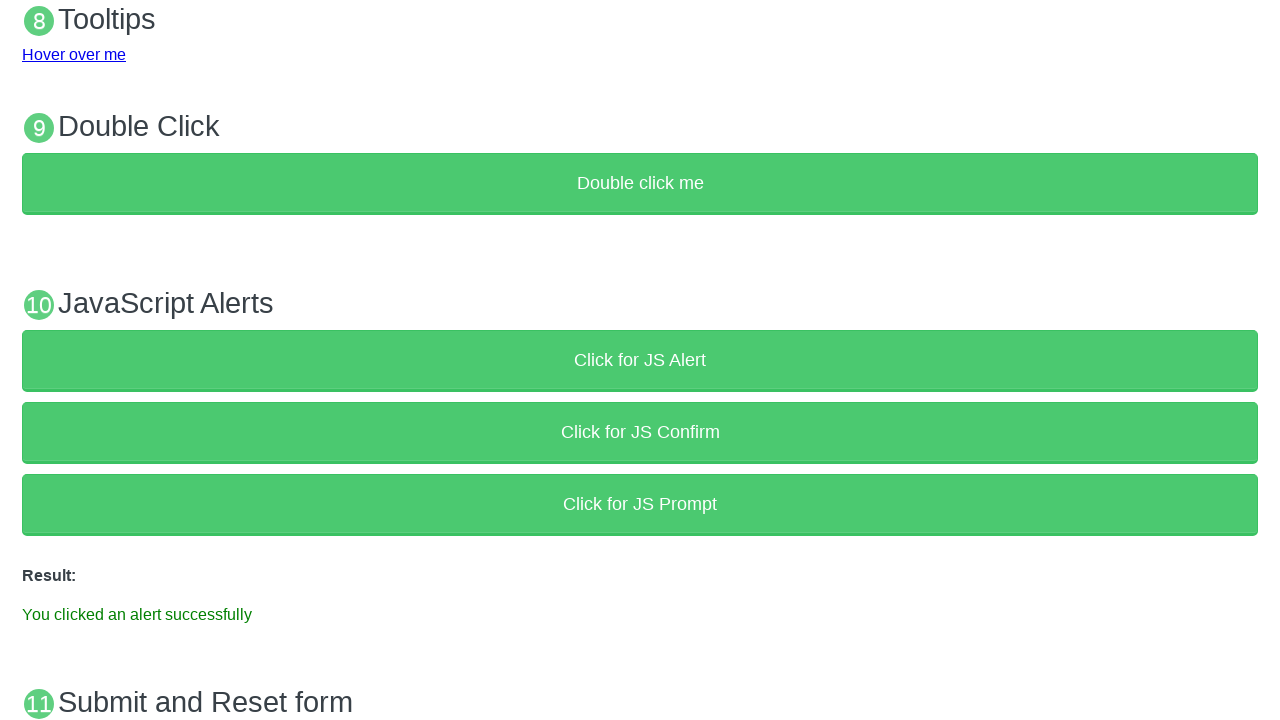

Alert was accepted and success message displayed
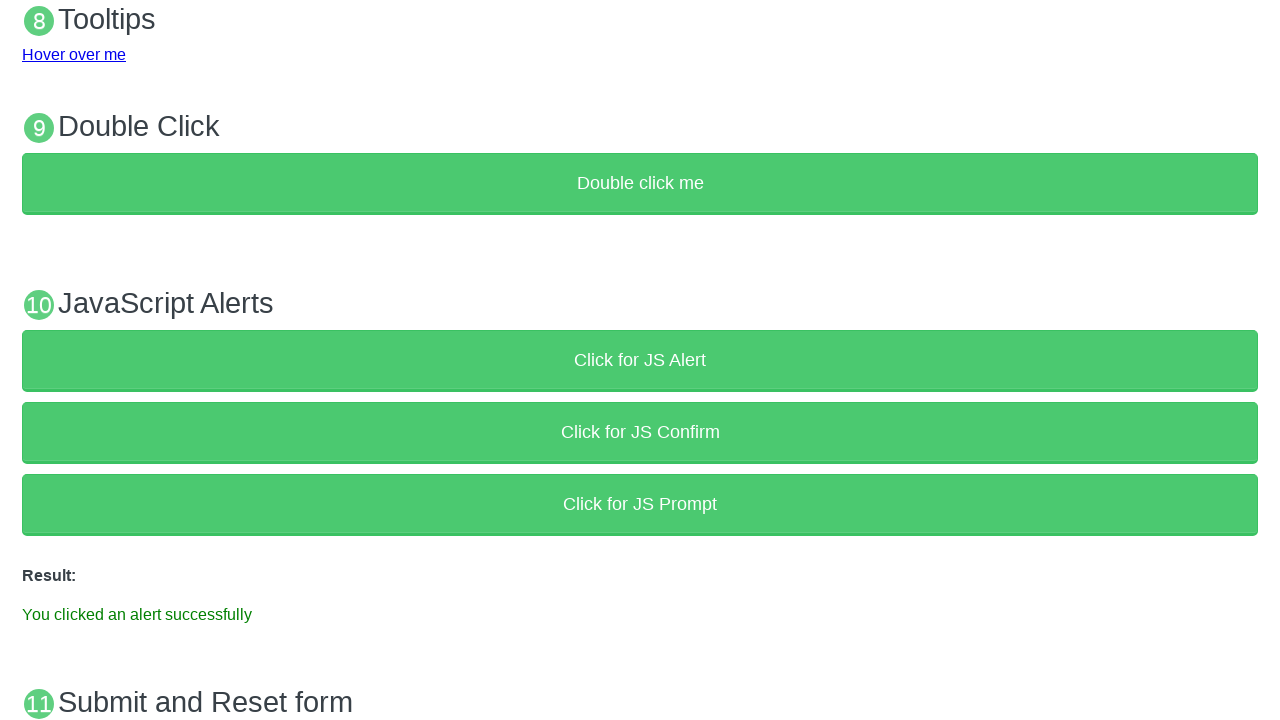

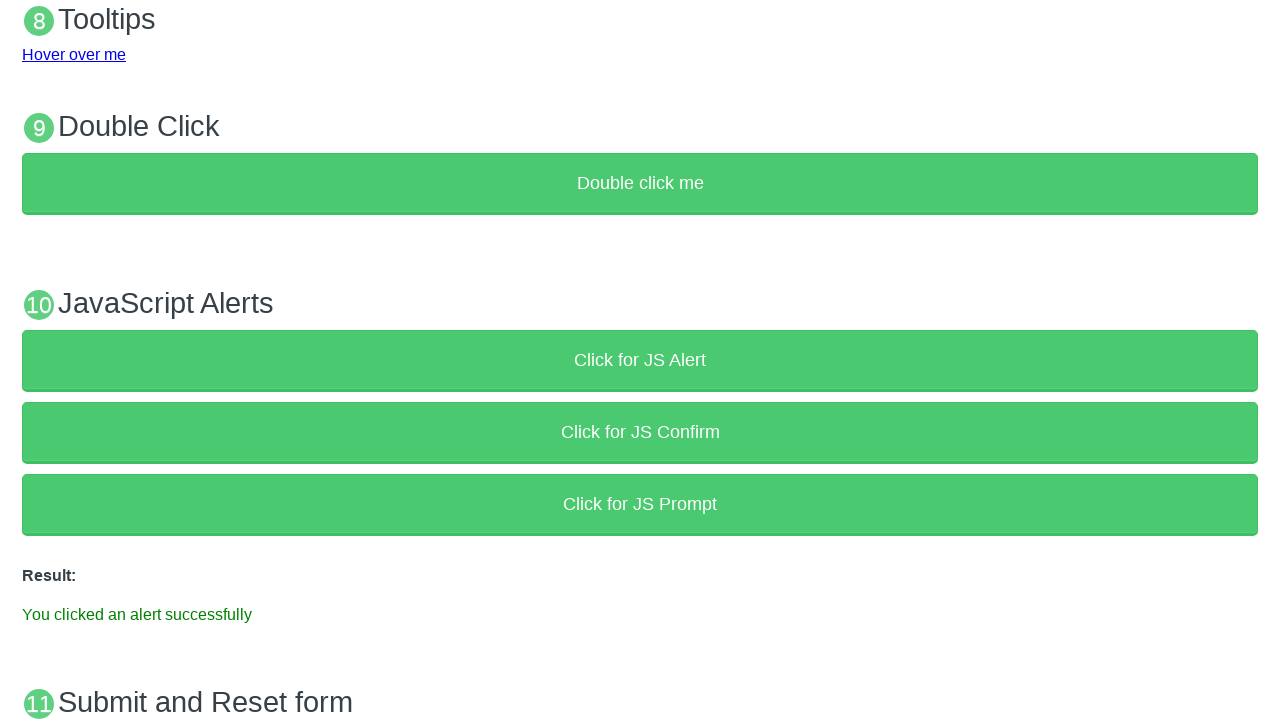